Tests page scrolling functionality by scrolling down to the bottom of the page and then scrolling back up by 1000 pixels using JavaScript execution.

Starting URL: https://www.seleniumhq.org/

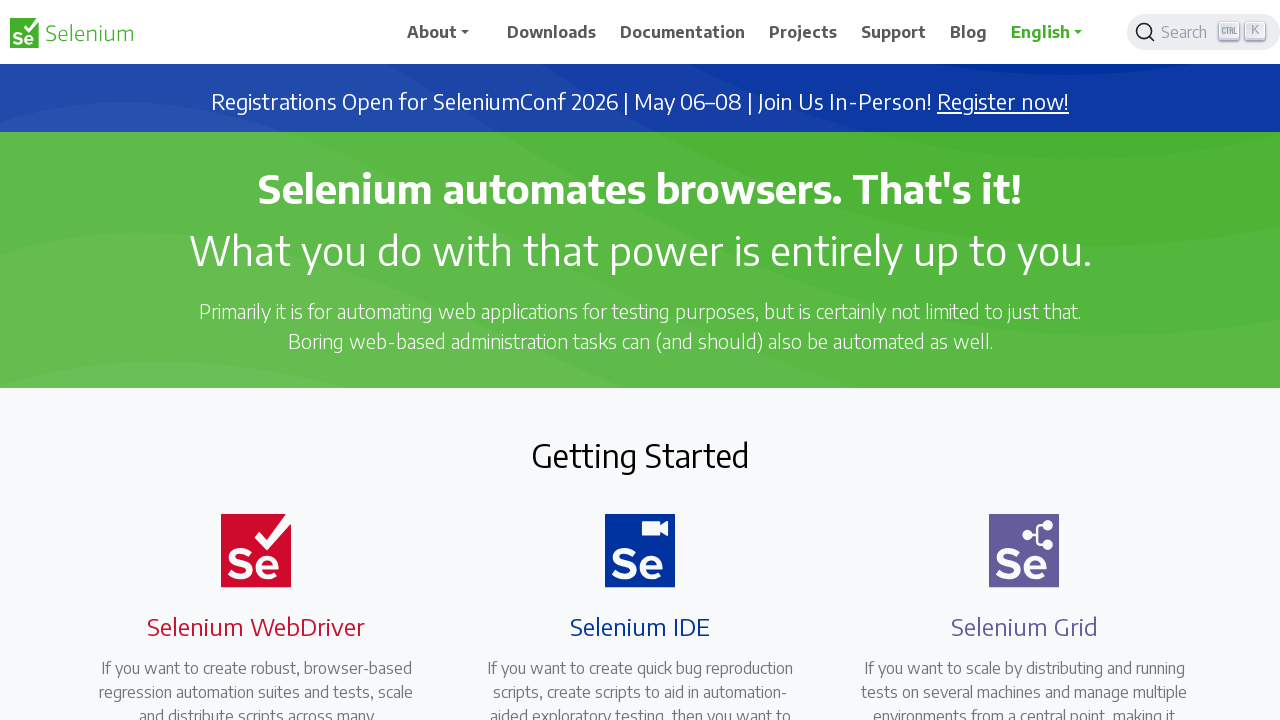

Scrolled down to the bottom of the page
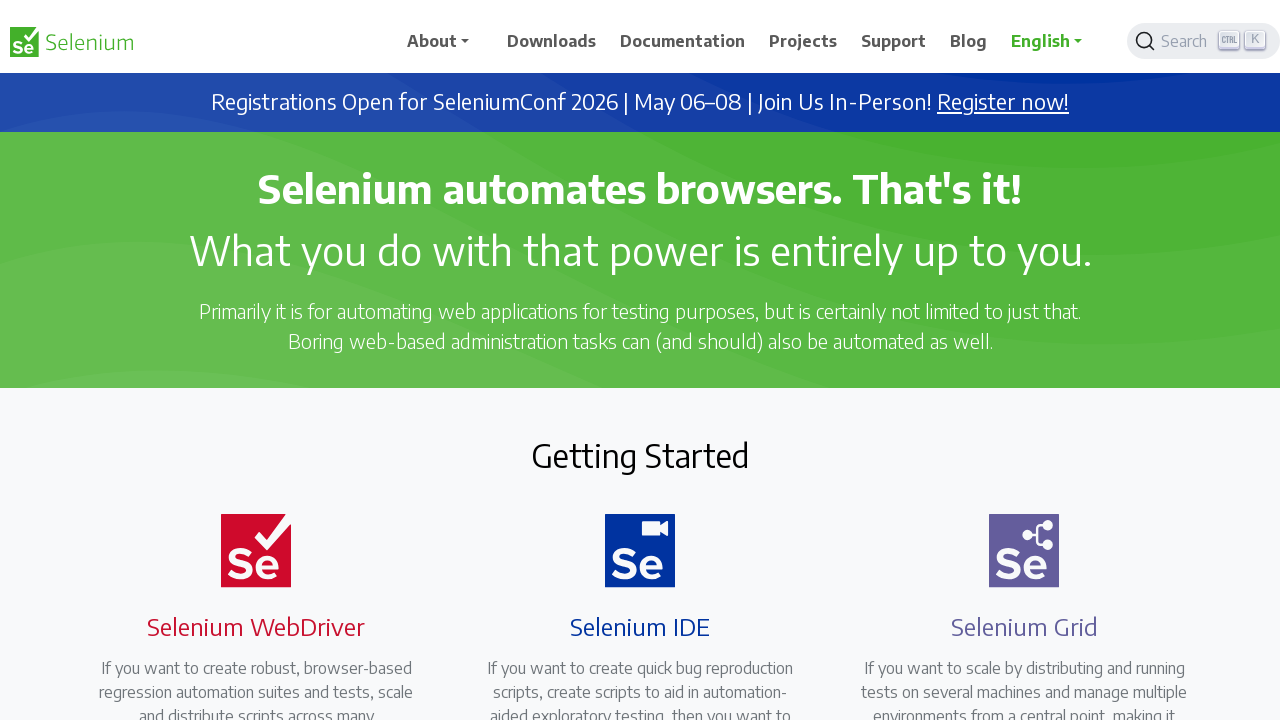

Waited 1000ms for scroll to complete
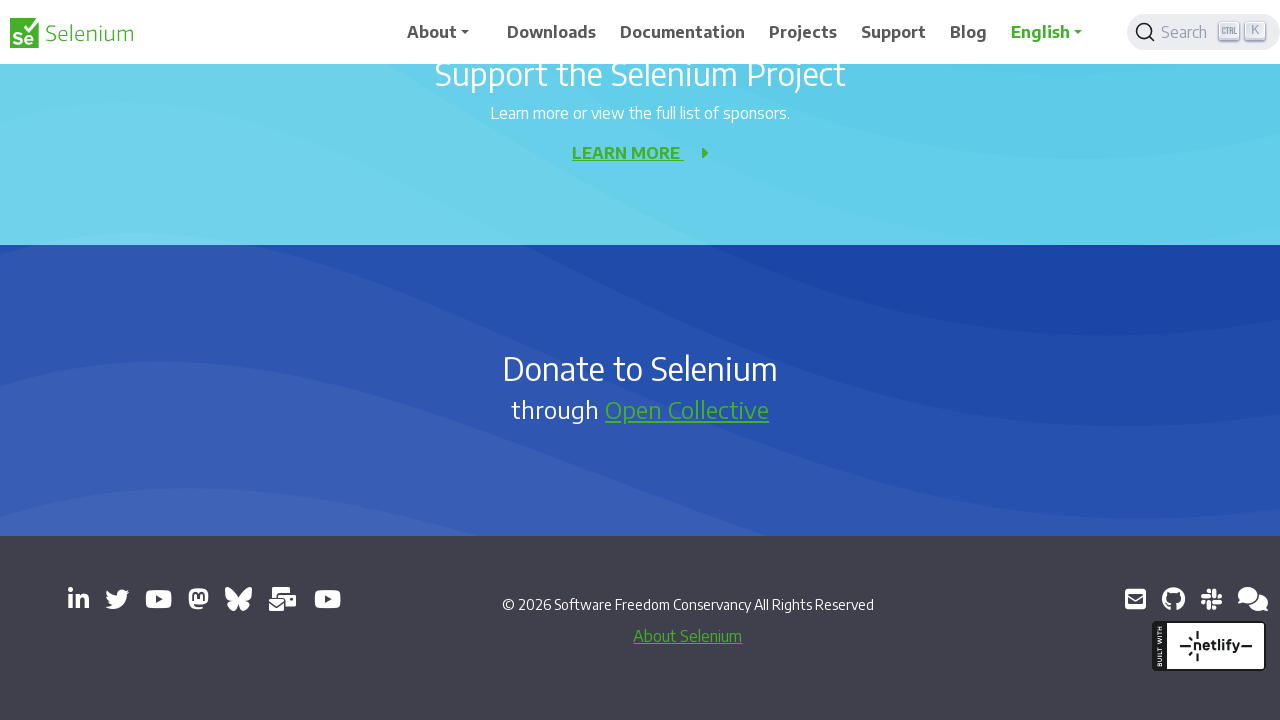

Scrolled back up by 1000 pixels
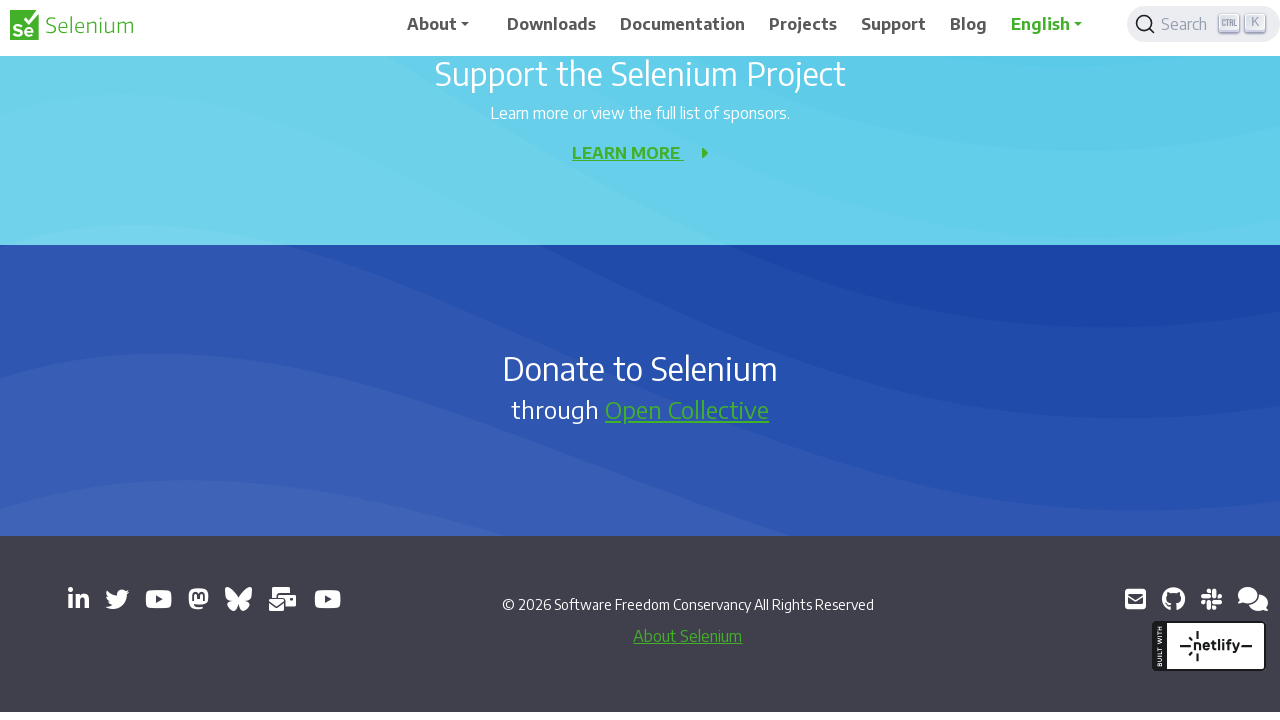

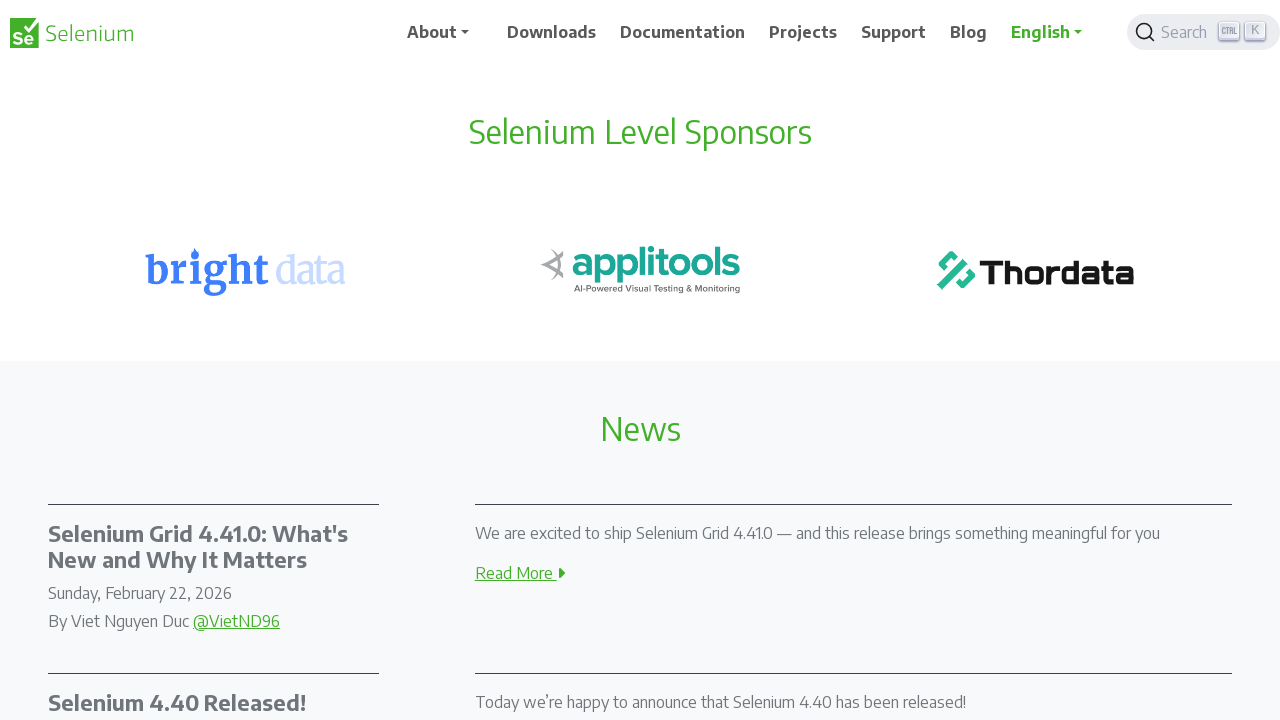